Navigates to the Applause website and resizes the browser window

Starting URL: https://www.applause.com

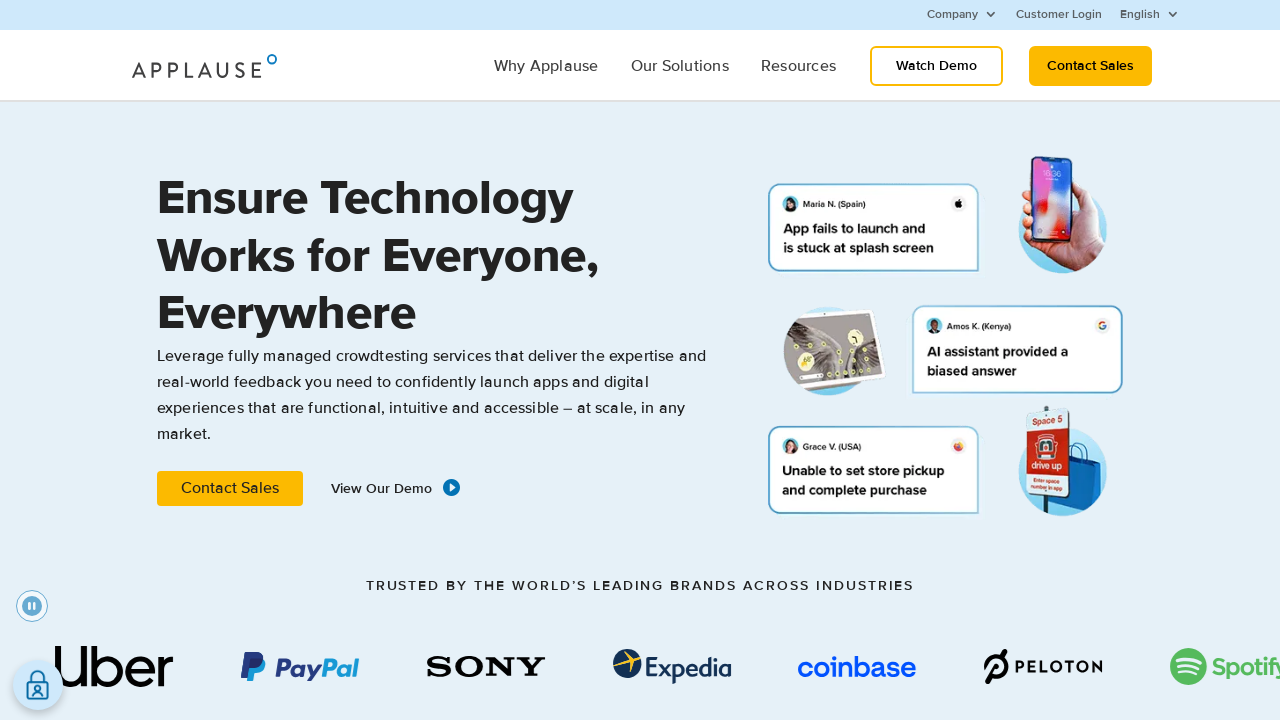

Resized browser window to 1558x983
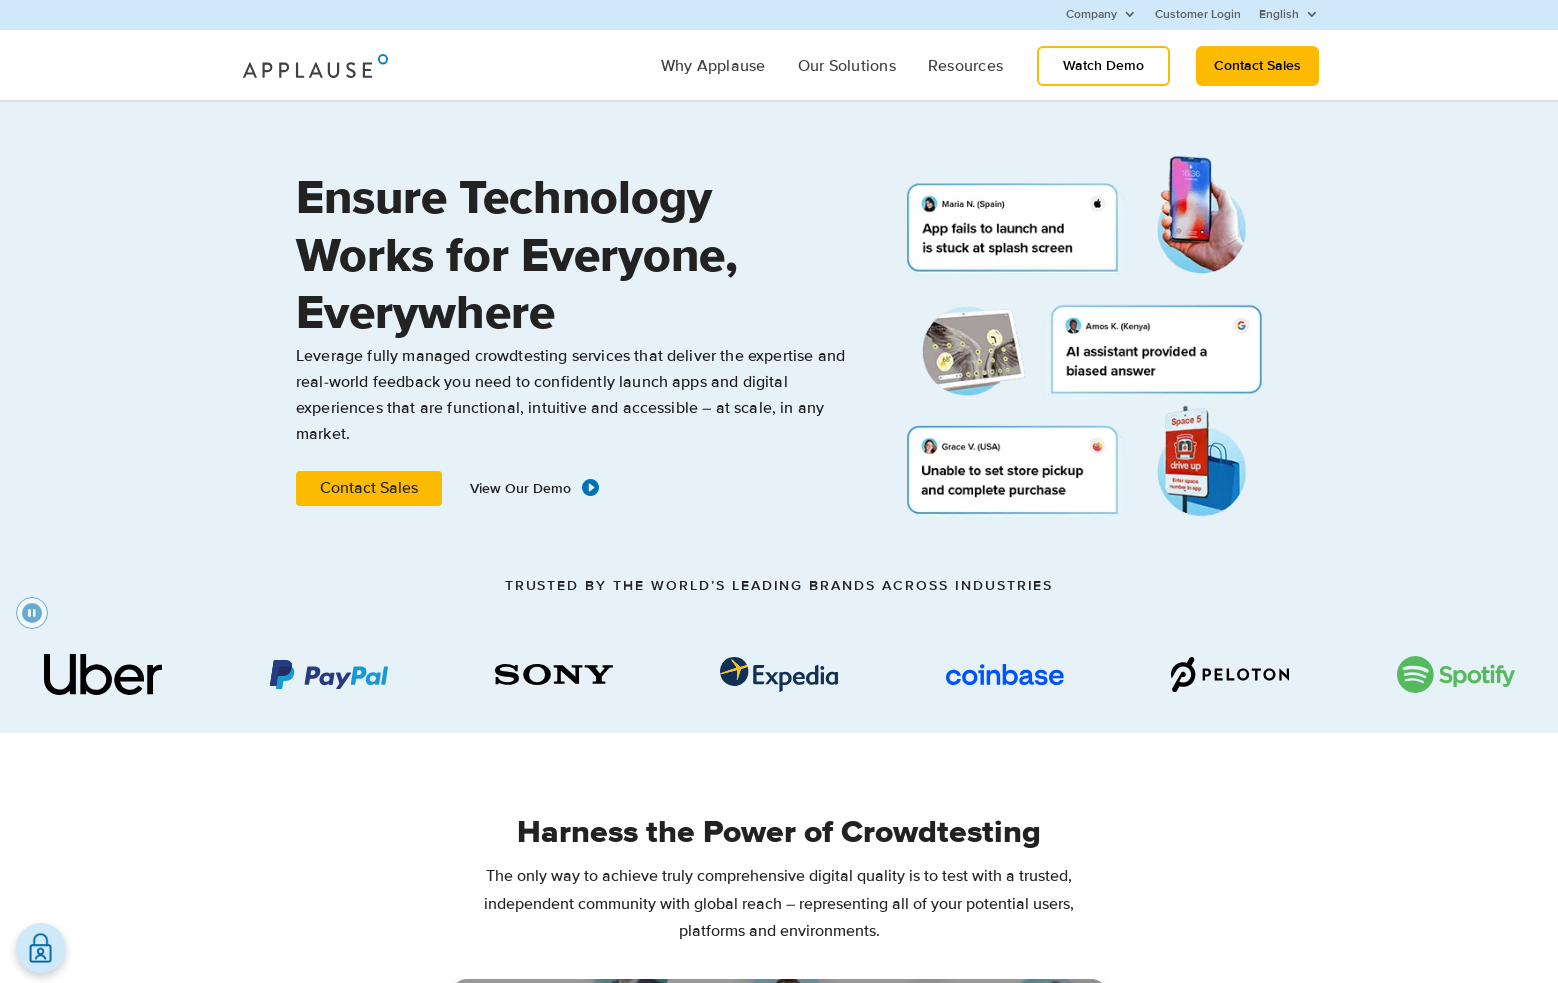

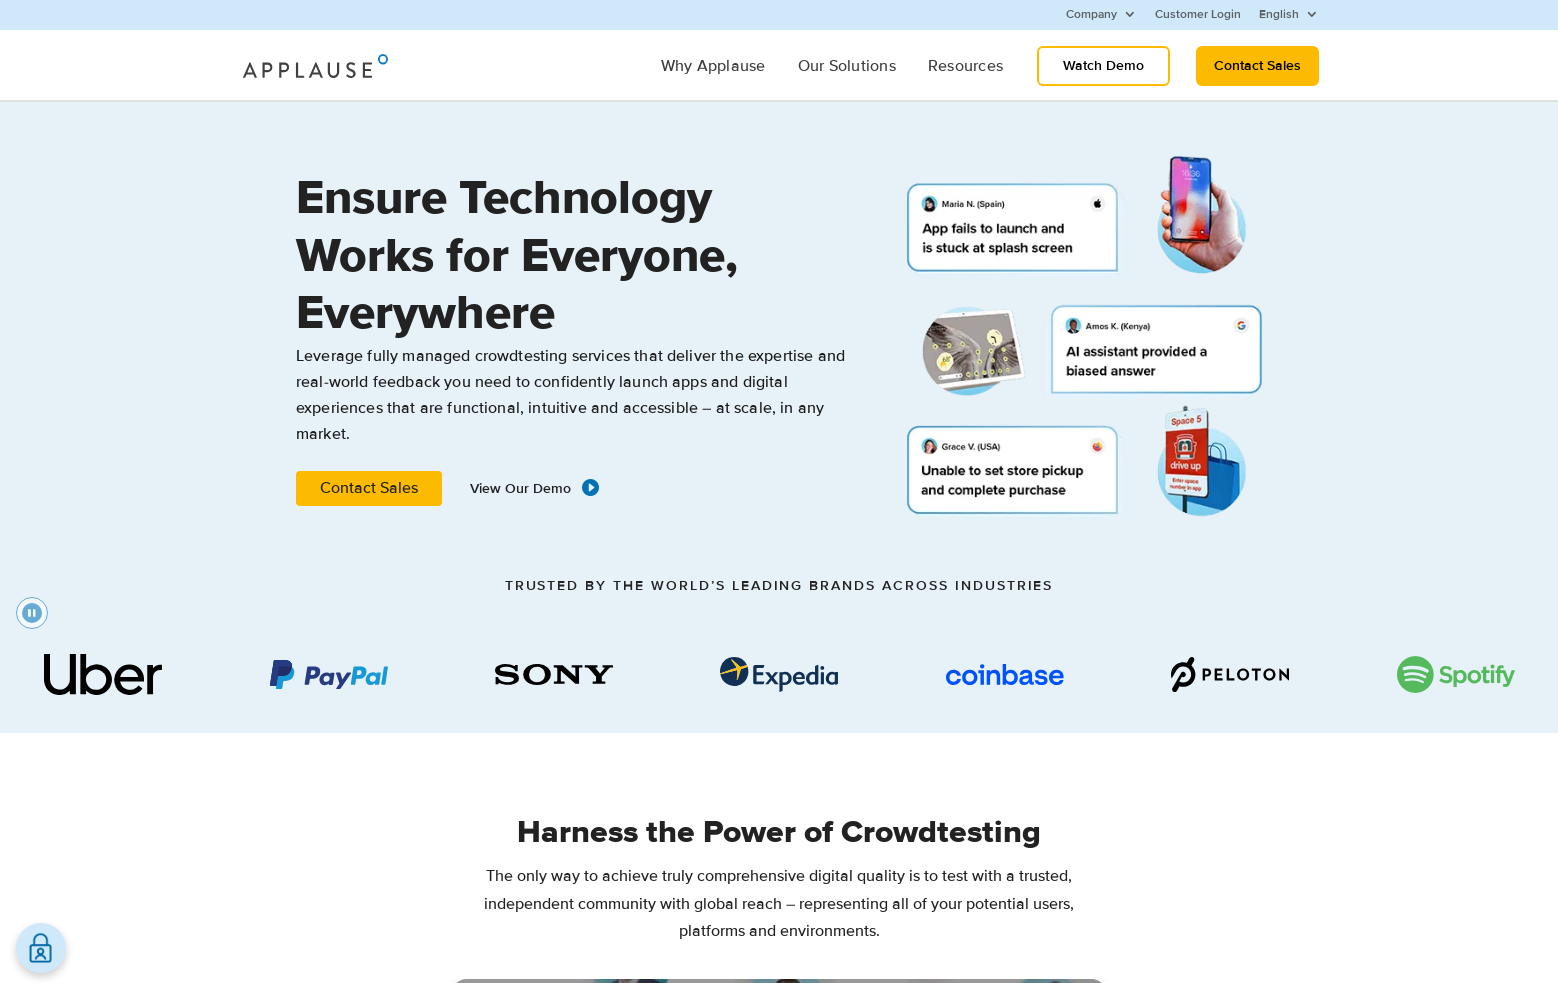